Tests clicking on About Lazada option and verifying the page title

Starting URL: https://www.lazada.com/en/

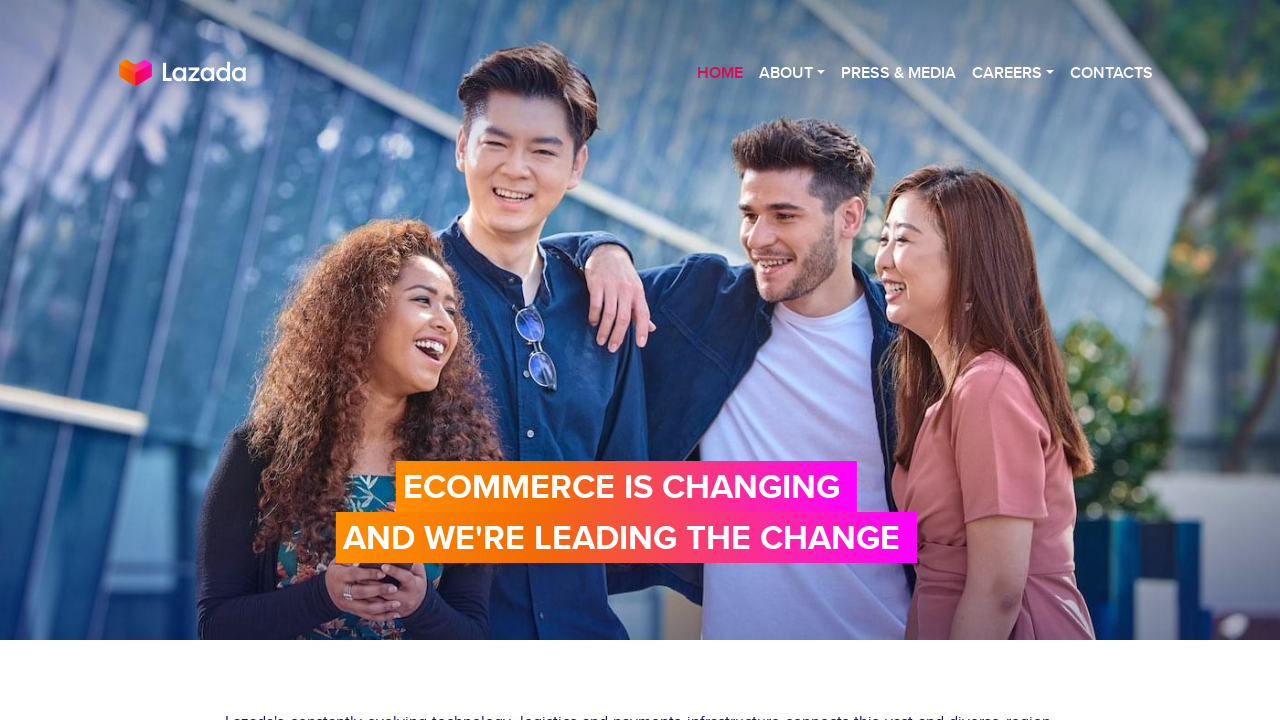

Clicked on the About dropdown menu at (792, 73) on xpath=//div[@id='first']//ul[@class='nav navbar-nav semi-bold text-right']//li[2
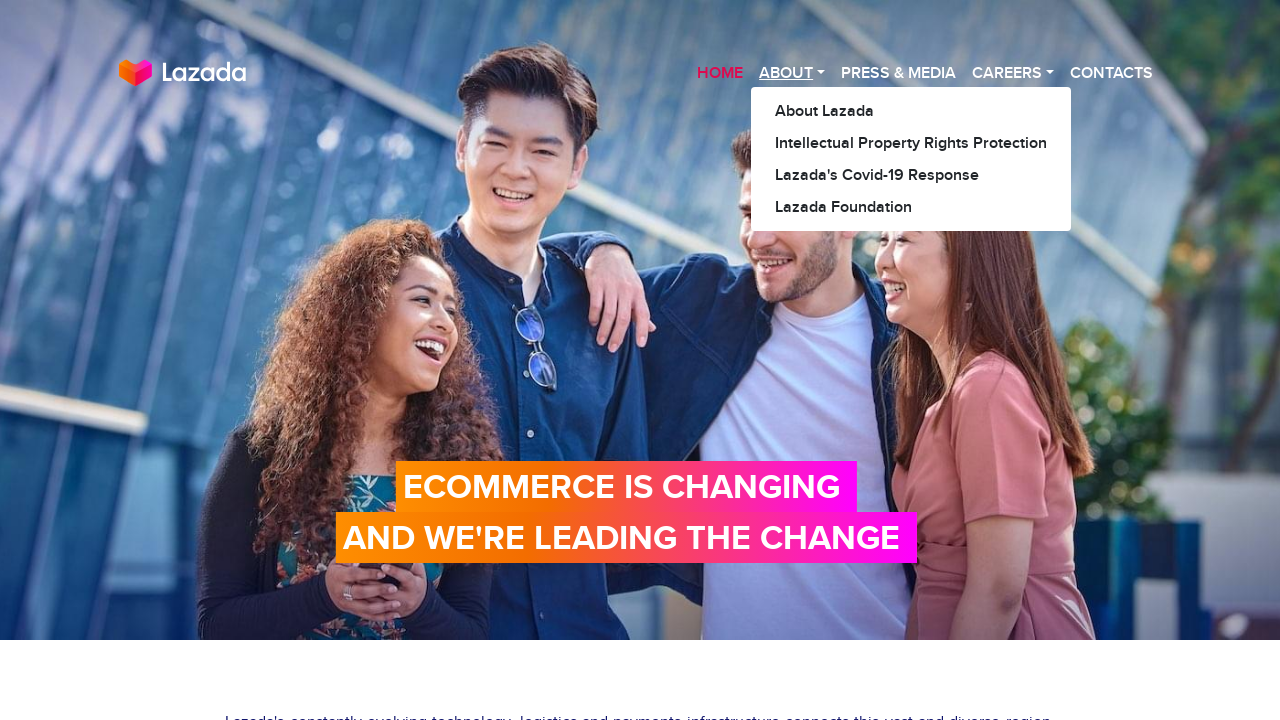

Clicked on About Lazada option at (911, 111) on xpath=//a[normalize-space()='About Lazada']
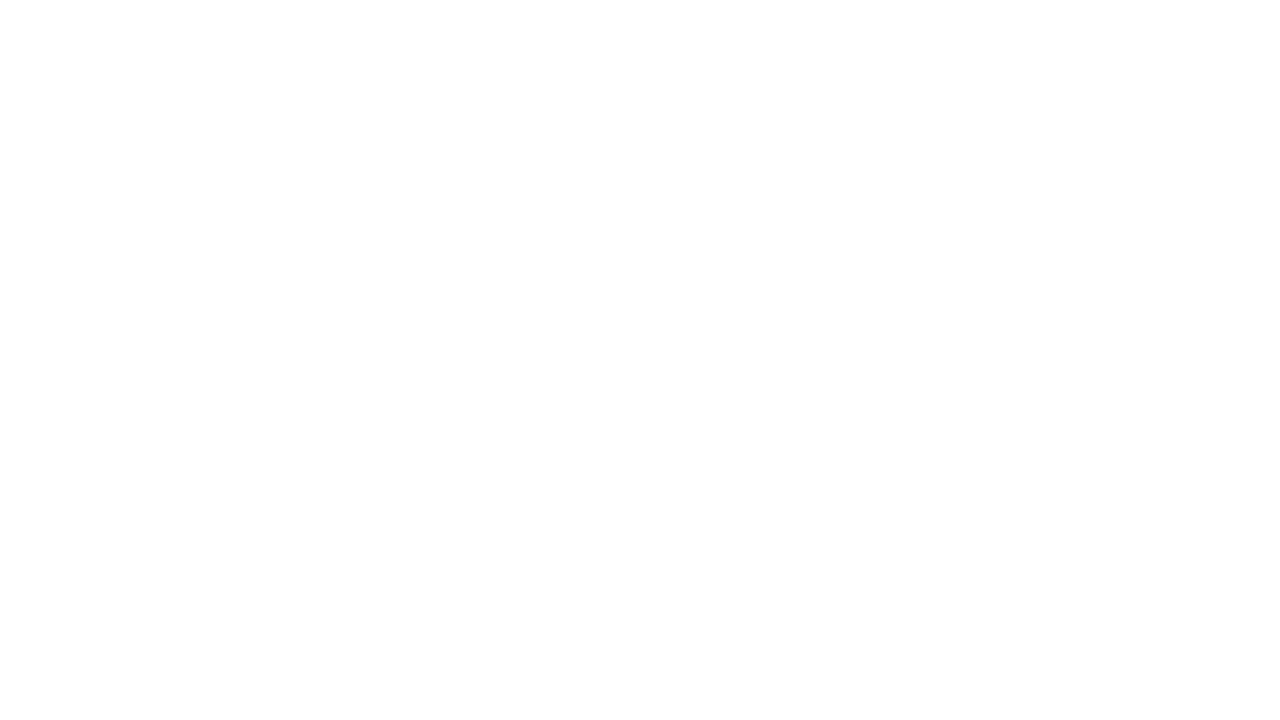

About Lazada page loaded and title element appeared
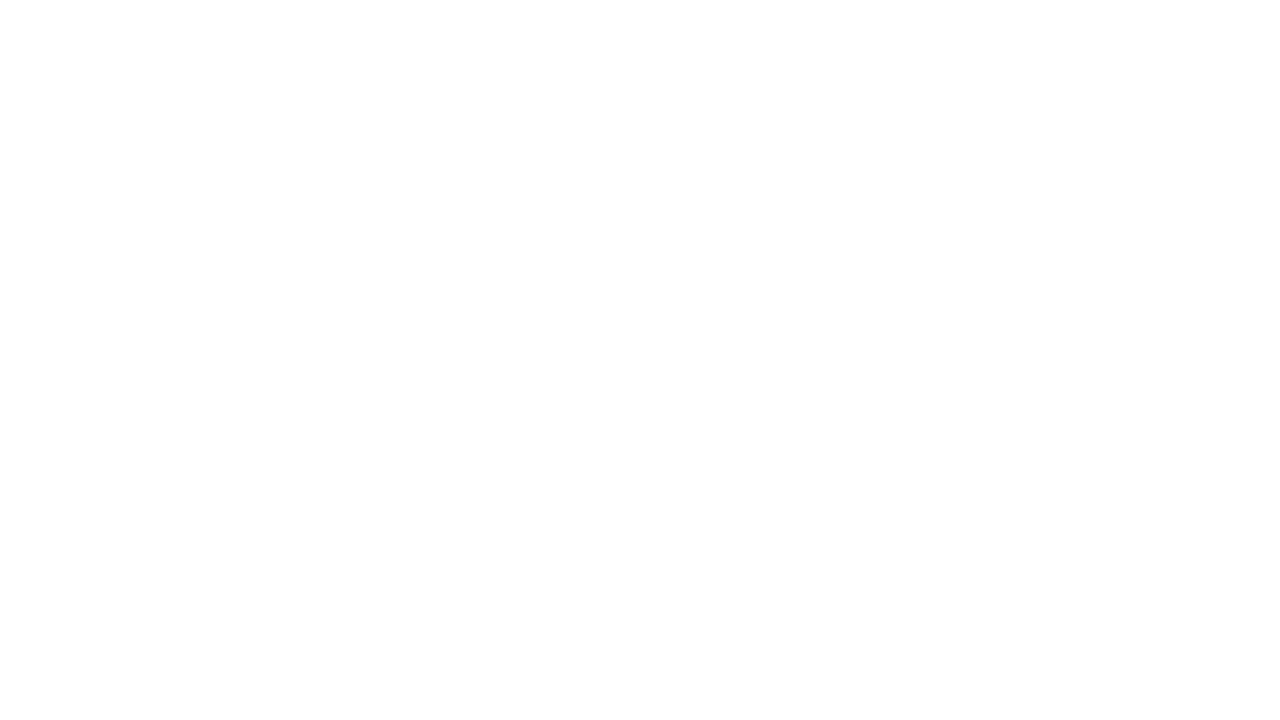

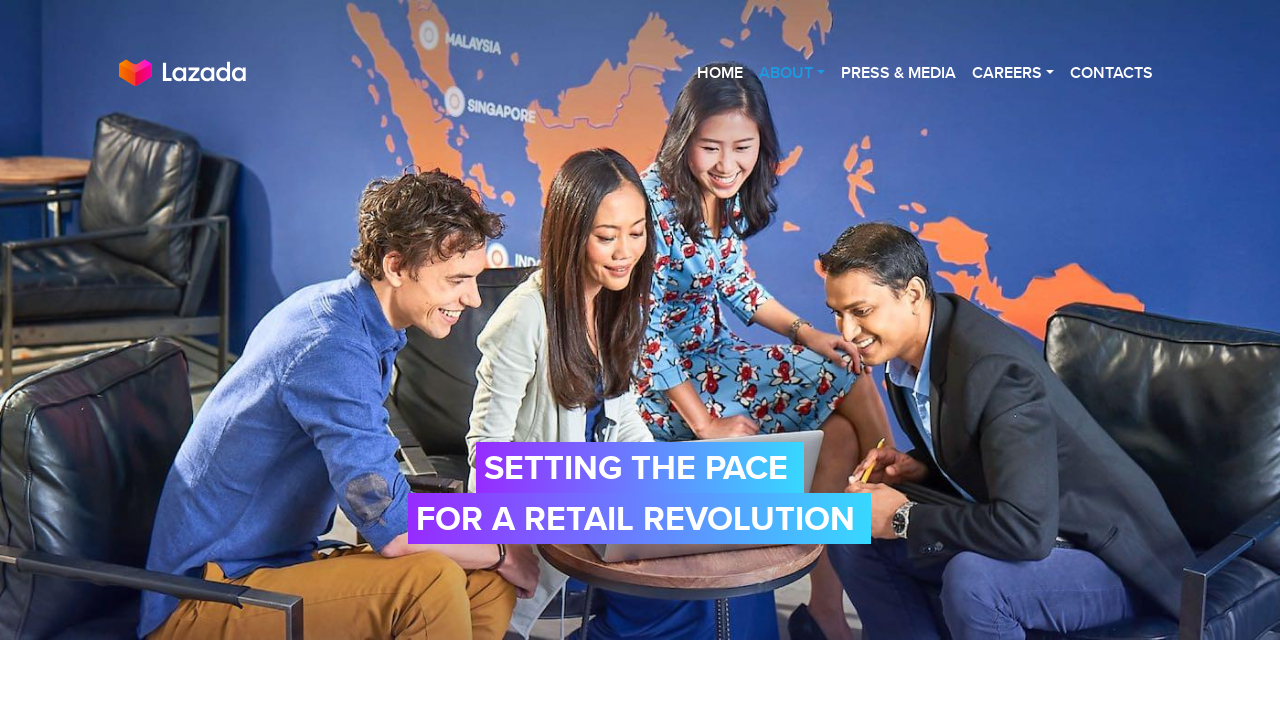